Tests filtering to display only active (incomplete) items

Starting URL: https://demo.playwright.dev/todomvc

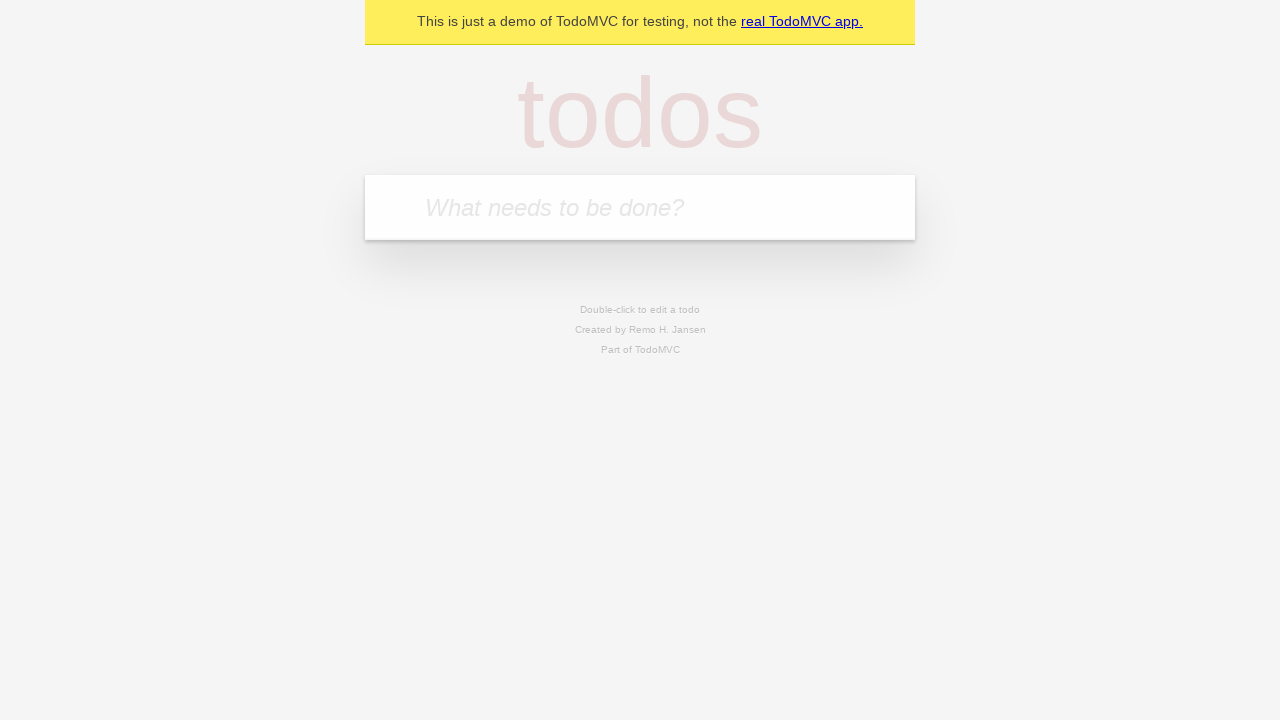

Filled new todo input with 'buy some cheese' on .new-todo
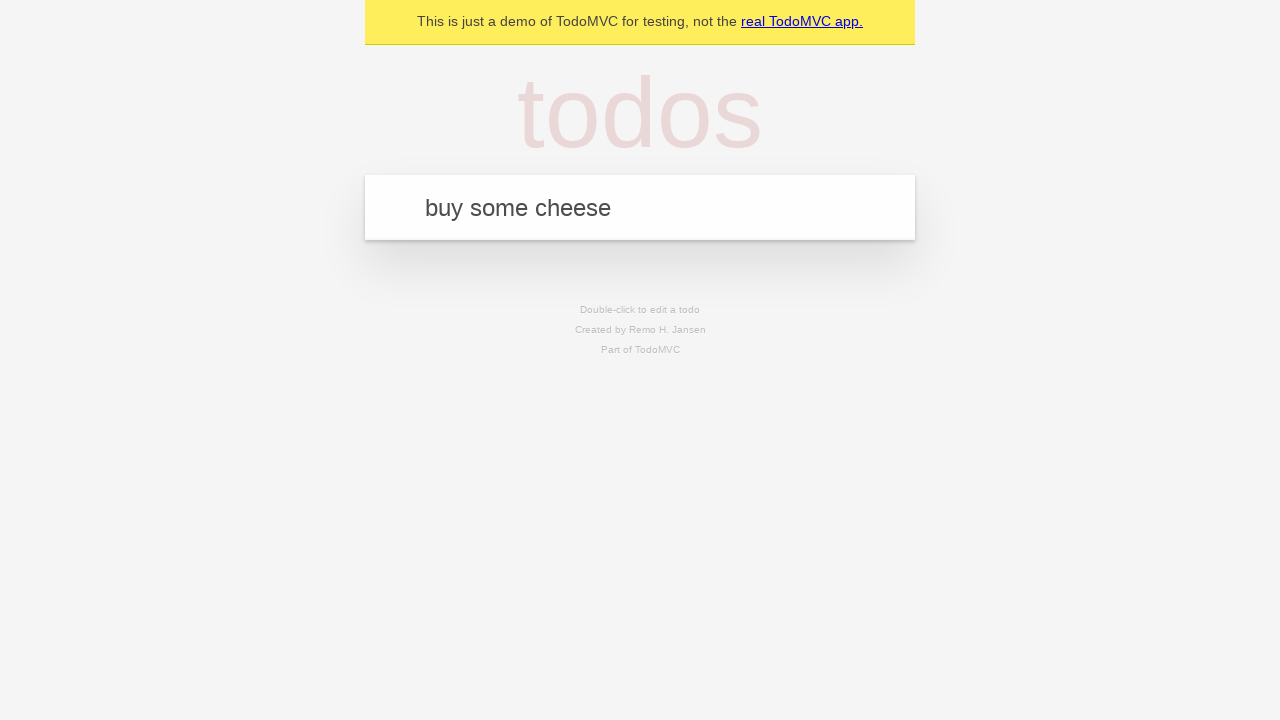

Pressed Enter to add first todo on .new-todo
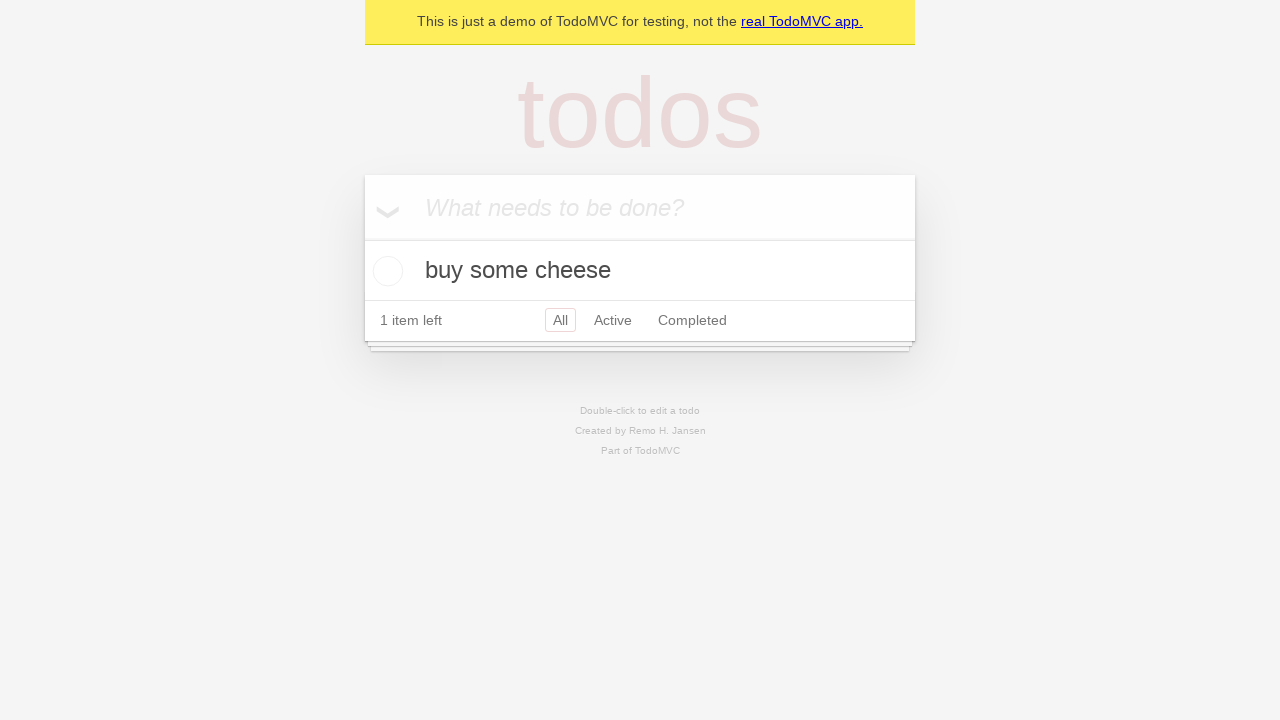

Filled new todo input with 'feed the cat' on .new-todo
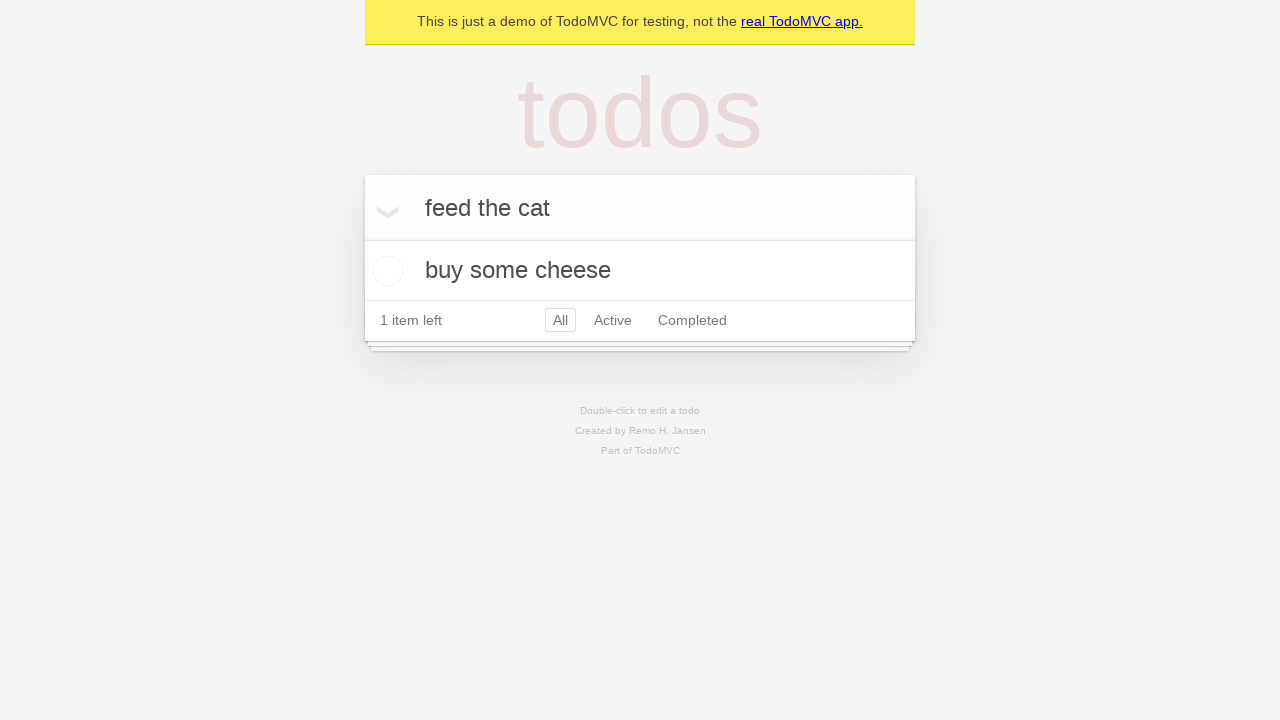

Pressed Enter to add second todo on .new-todo
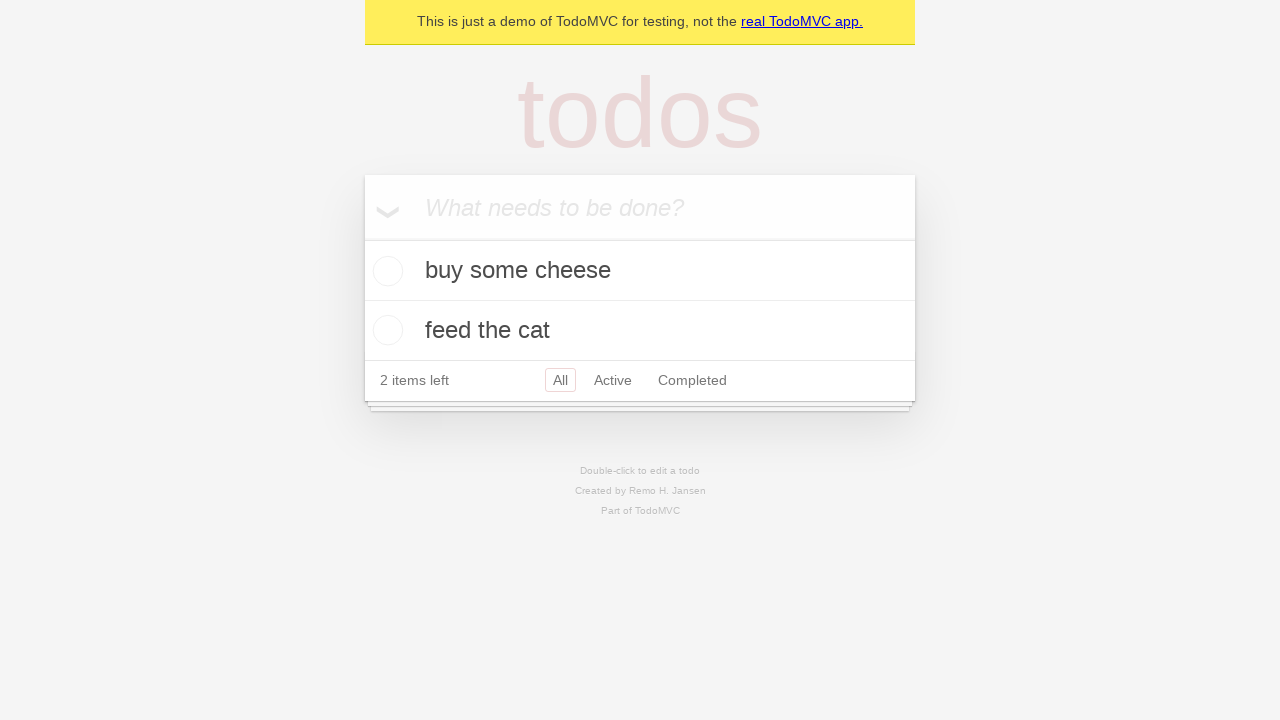

Filled new todo input with 'book a doctors appointment' on .new-todo
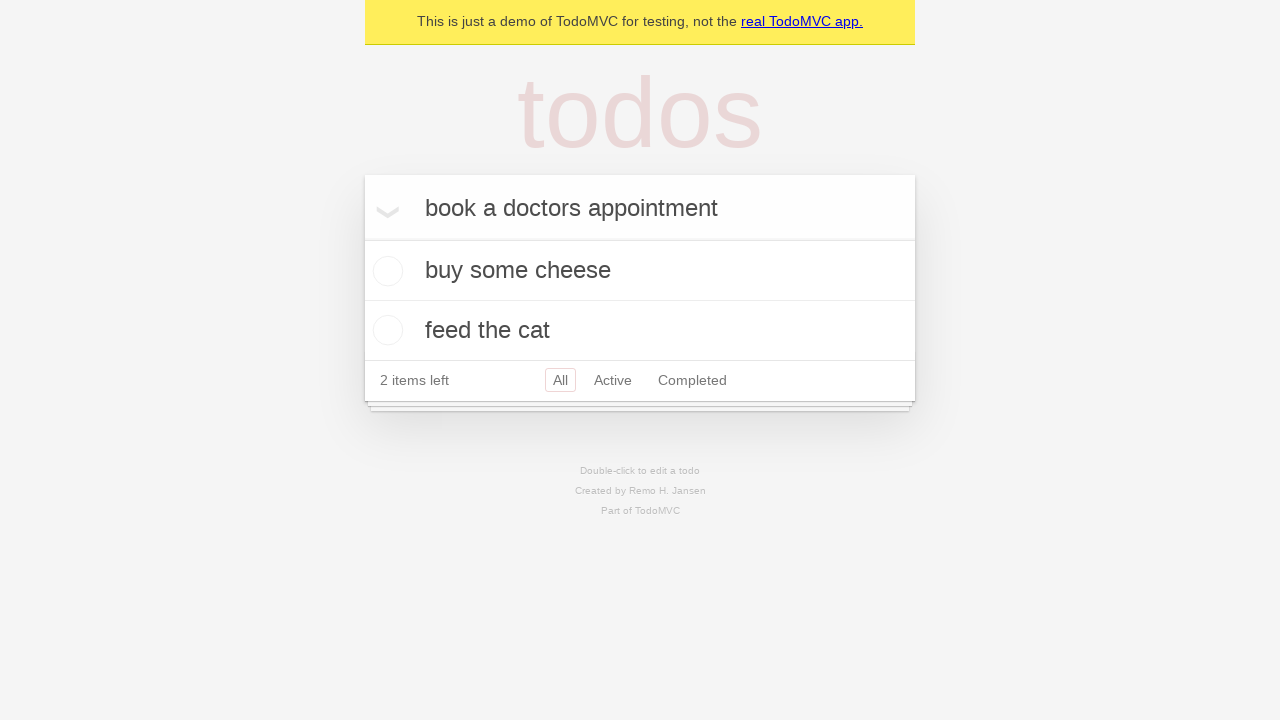

Pressed Enter to add third todo on .new-todo
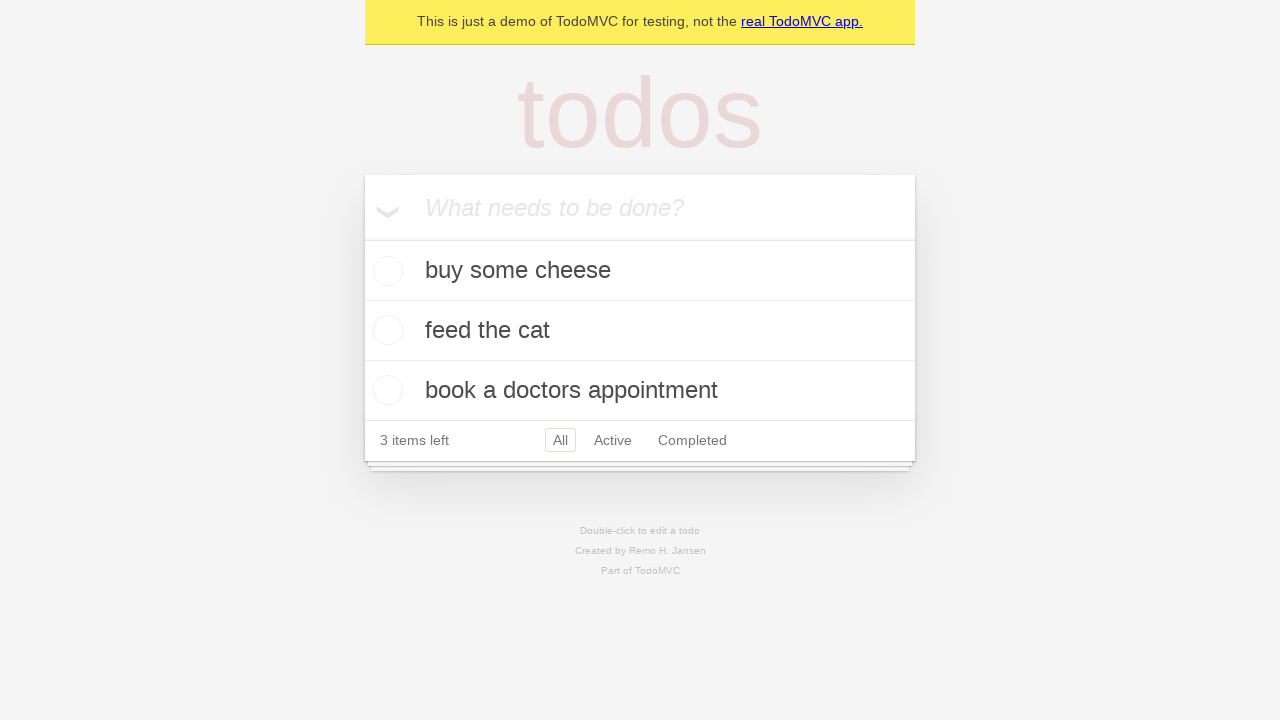

Checked the second todo item to mark it as complete at (385, 330) on .todo-list li .toggle >> nth=1
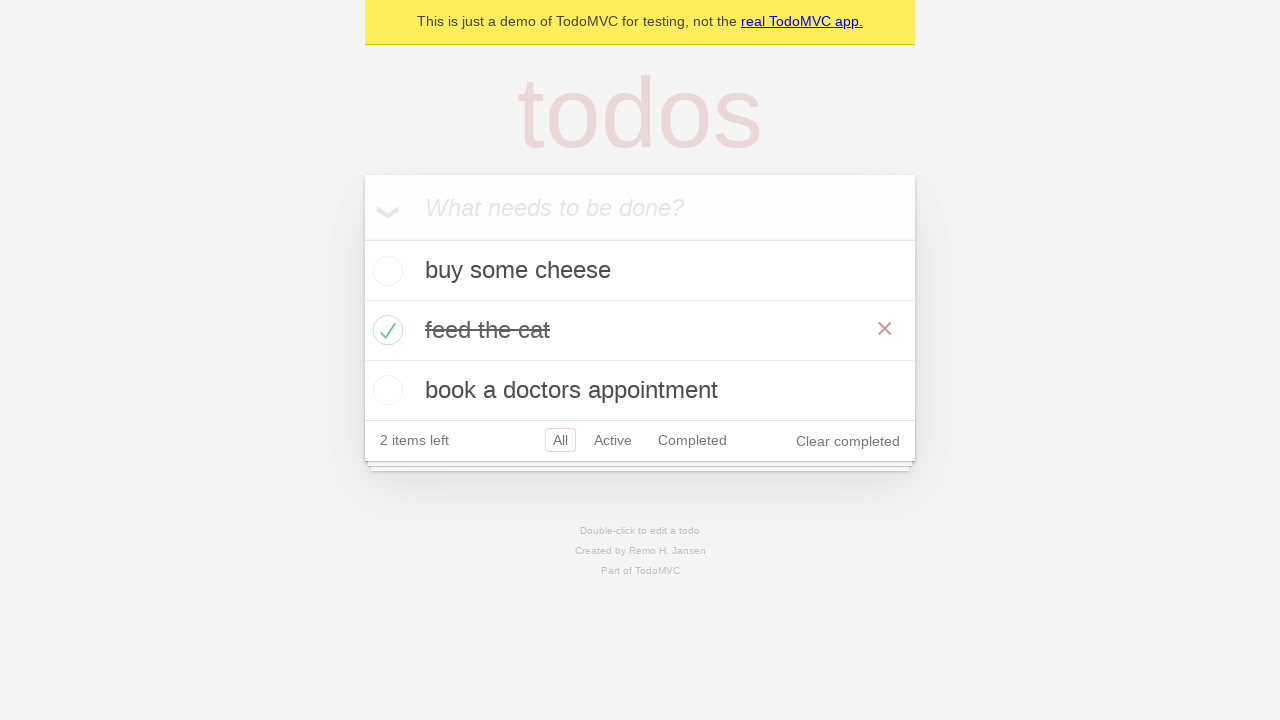

Clicked Active filter to display only incomplete todos at (613, 440) on .filters >> text=Active
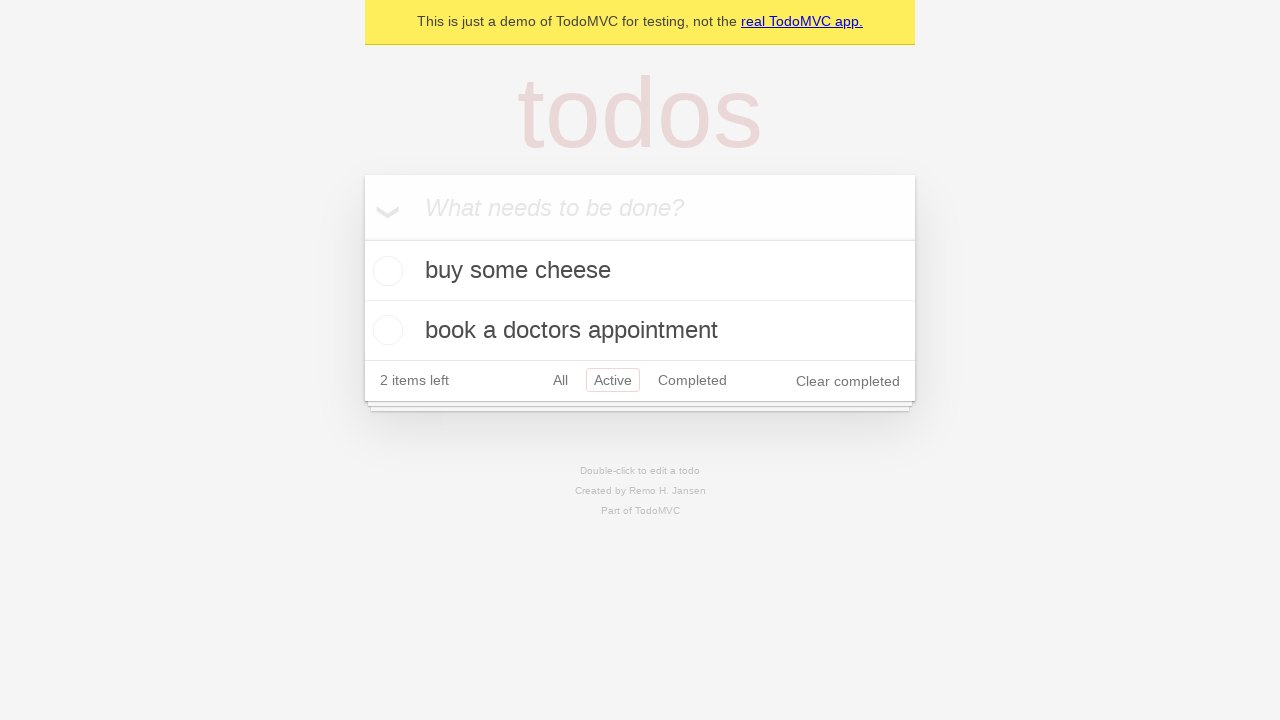

Waited for filtered todo list to load
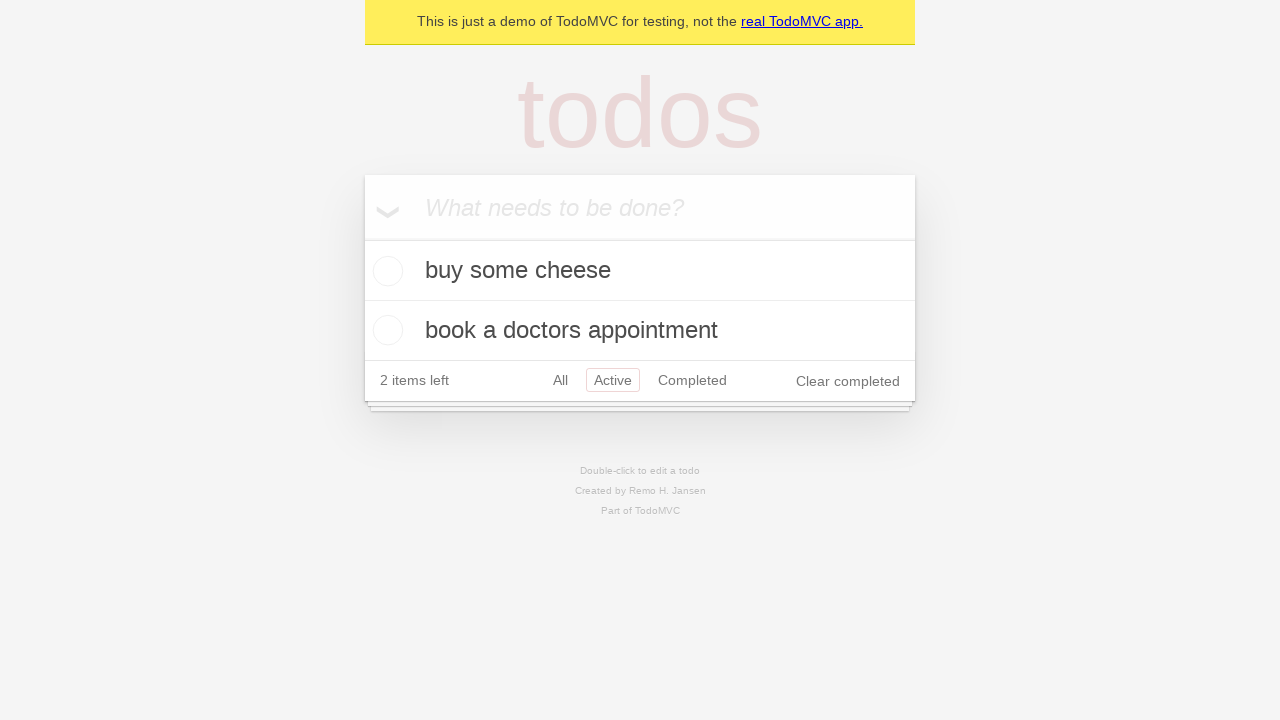

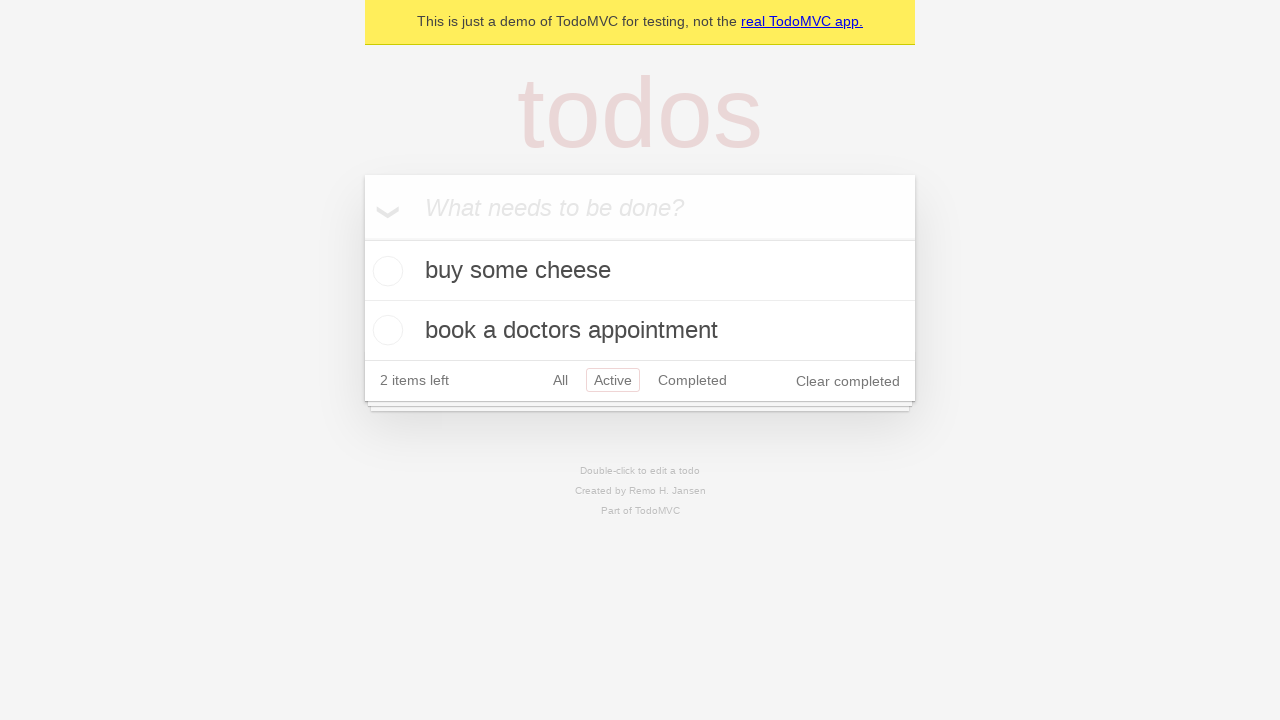